Tests a registration form by filling in first name, last name, and email fields, then submitting the form and verifying the success message

Starting URL: http://suninjuly.github.io/registration1.html

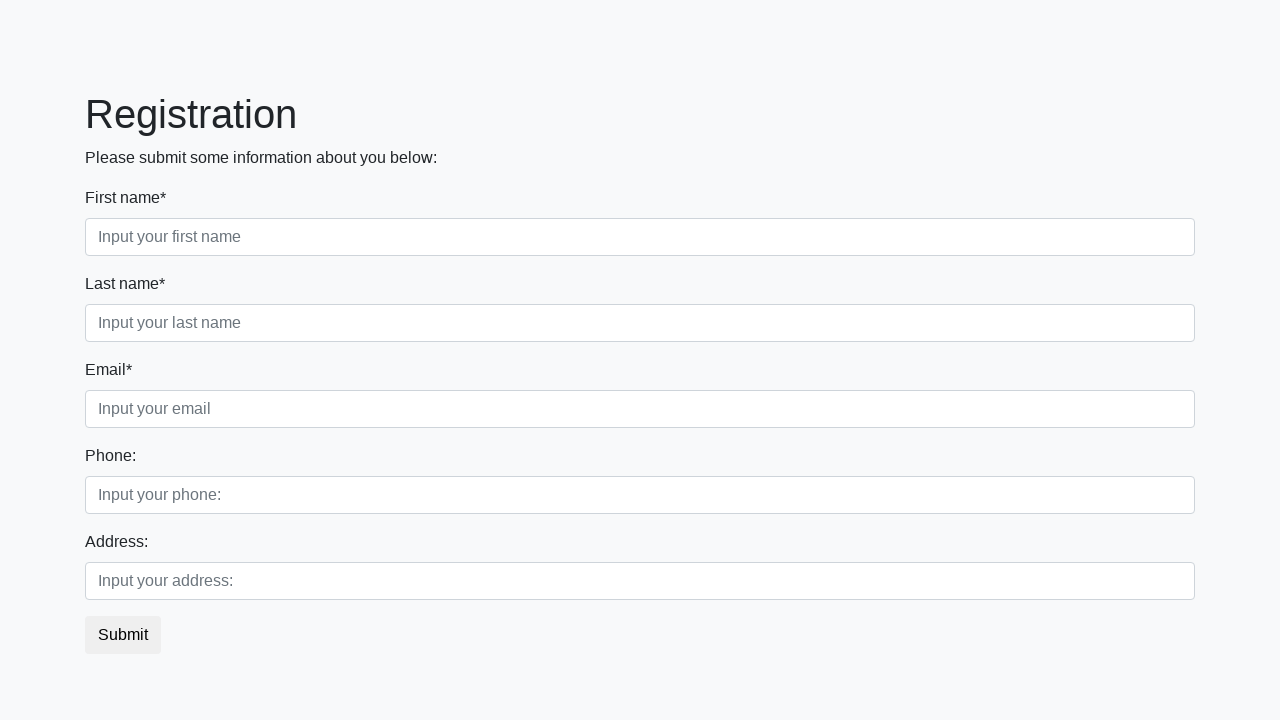

Filled first name field with 'Ivan' on .first_block .first
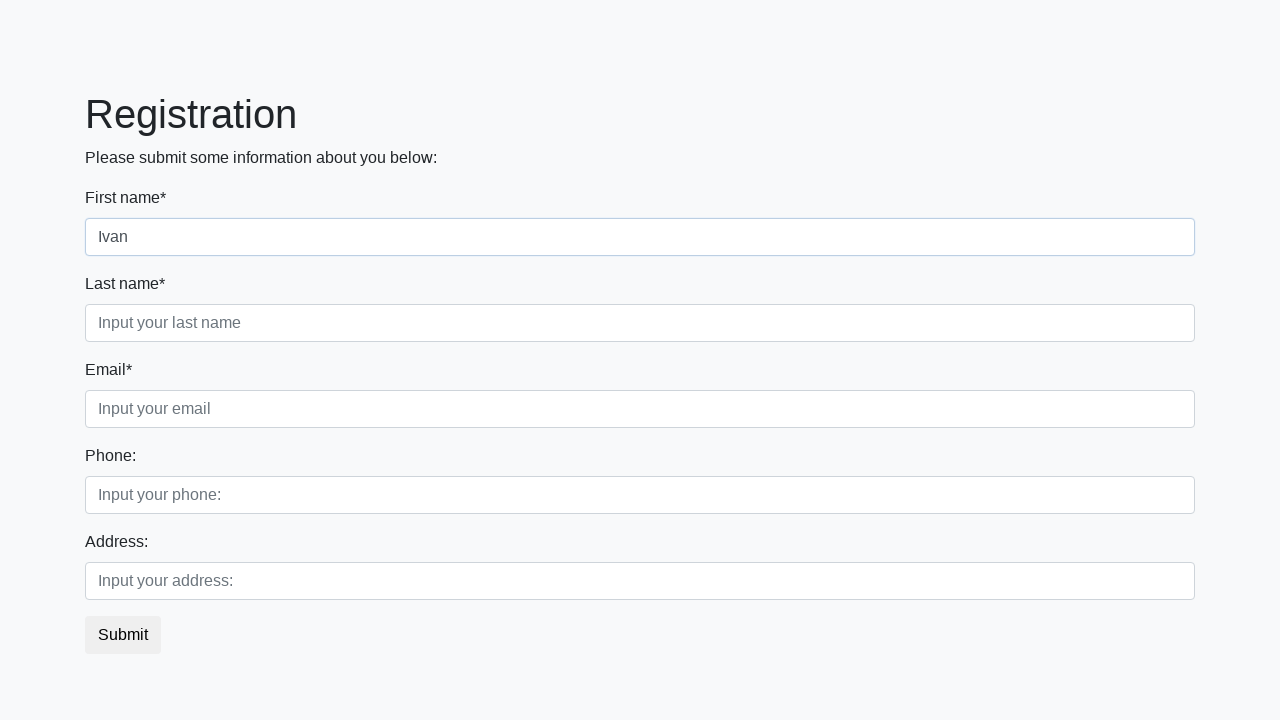

Filled last name field with 'Petrov' on .first_block .second
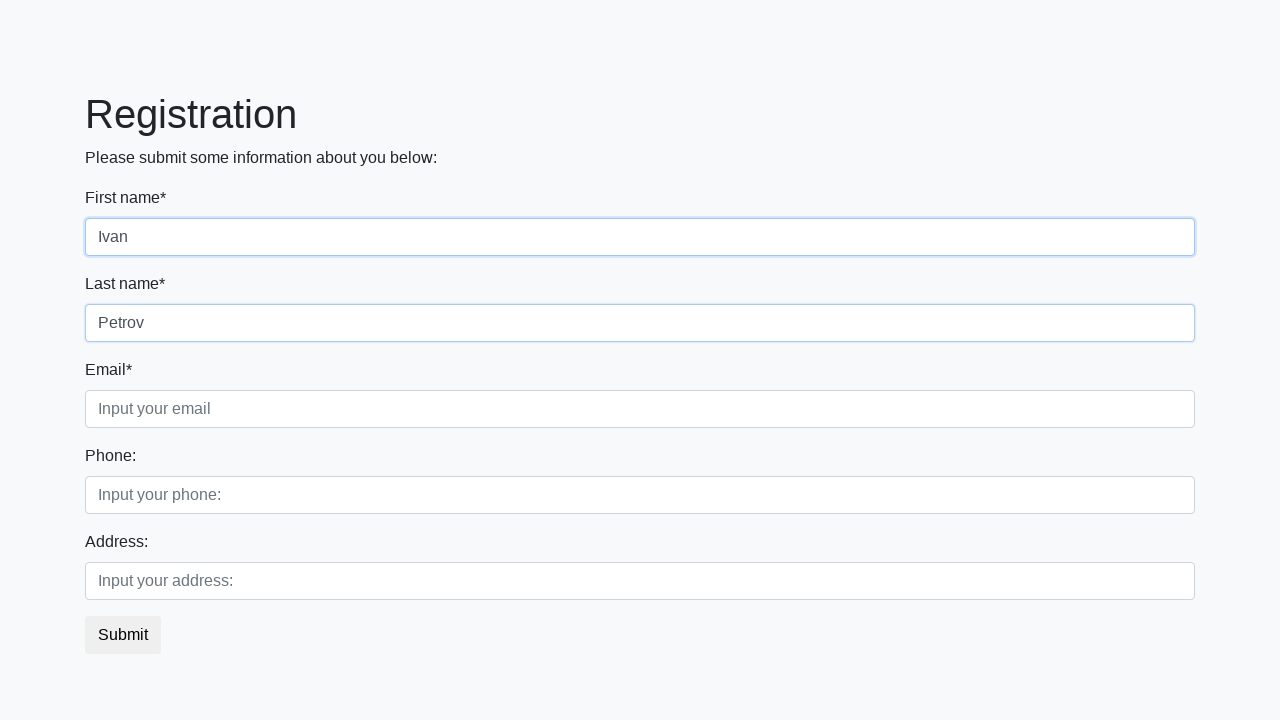

Filled email field with 'test@test.ru' on .first_block .third
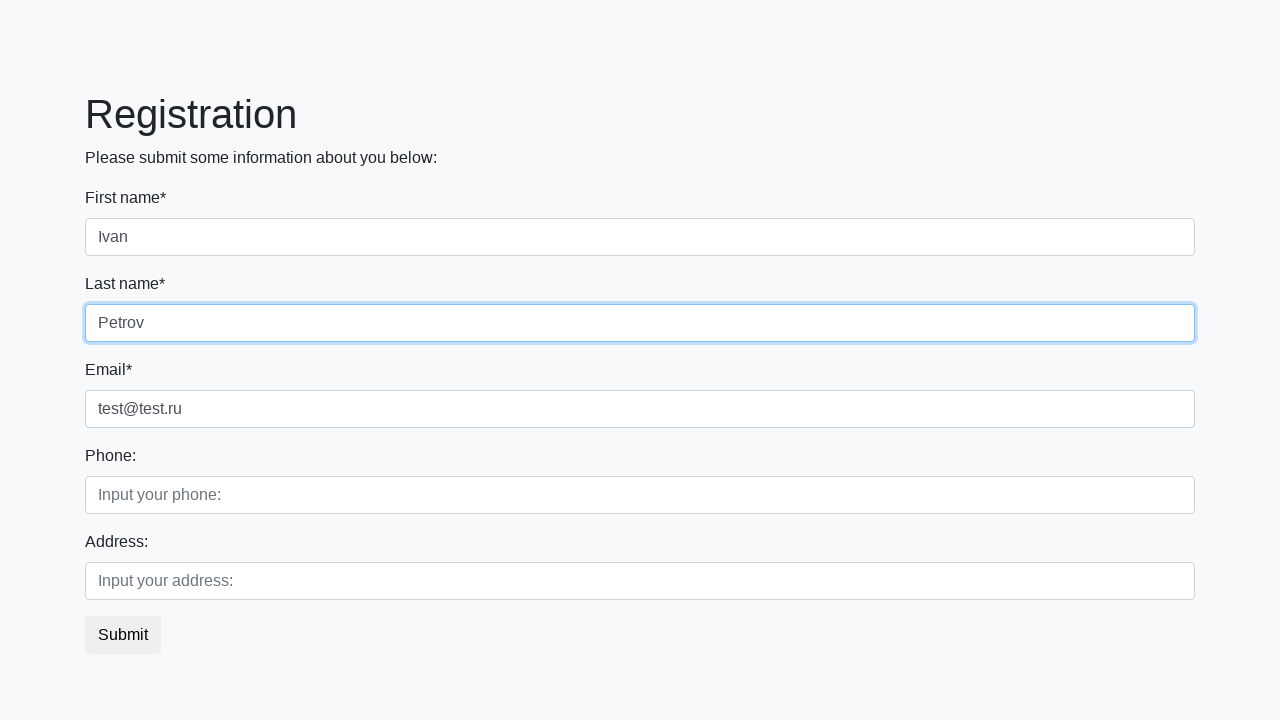

Clicked submit button at (123, 635) on button.btn
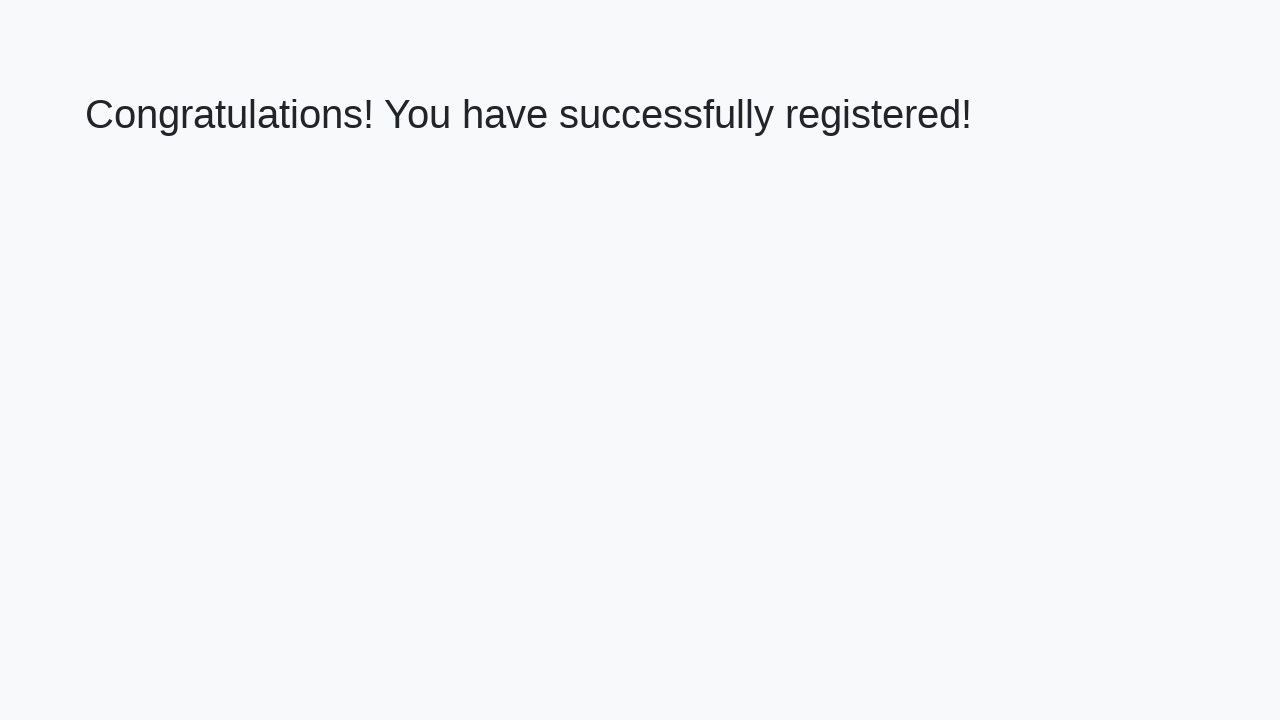

Success message h1 element appeared
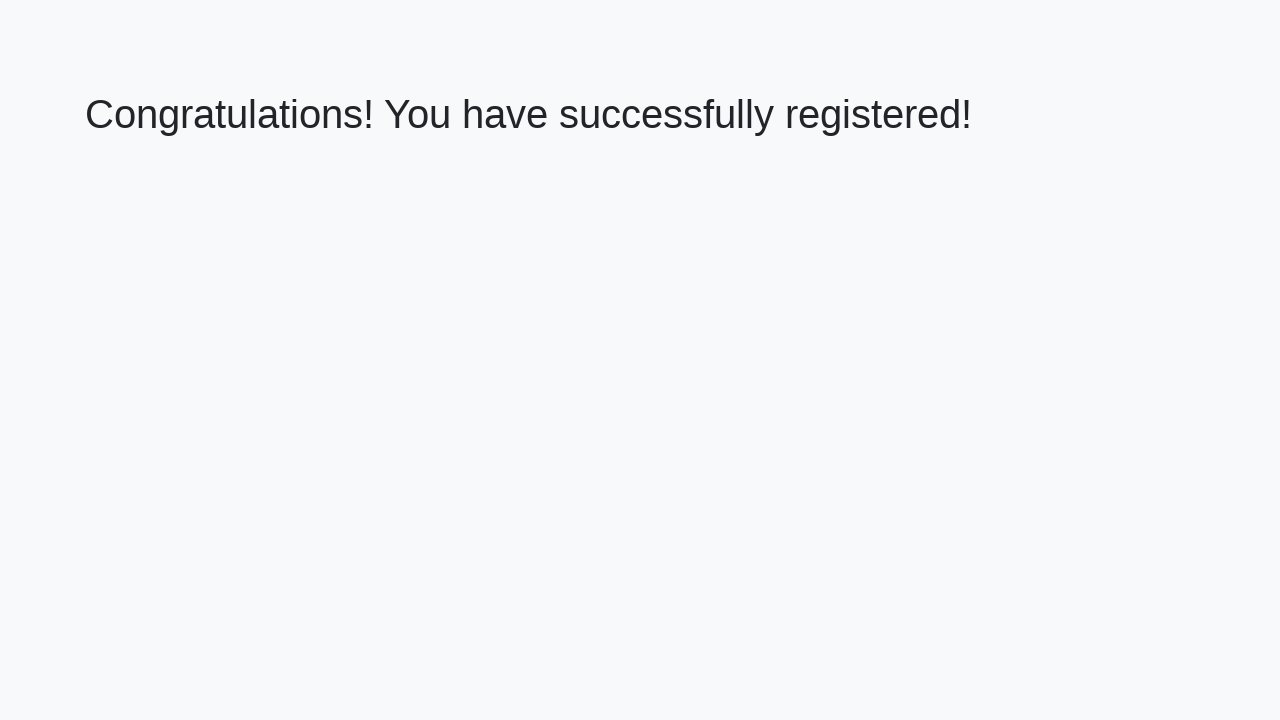

Extracted success message text
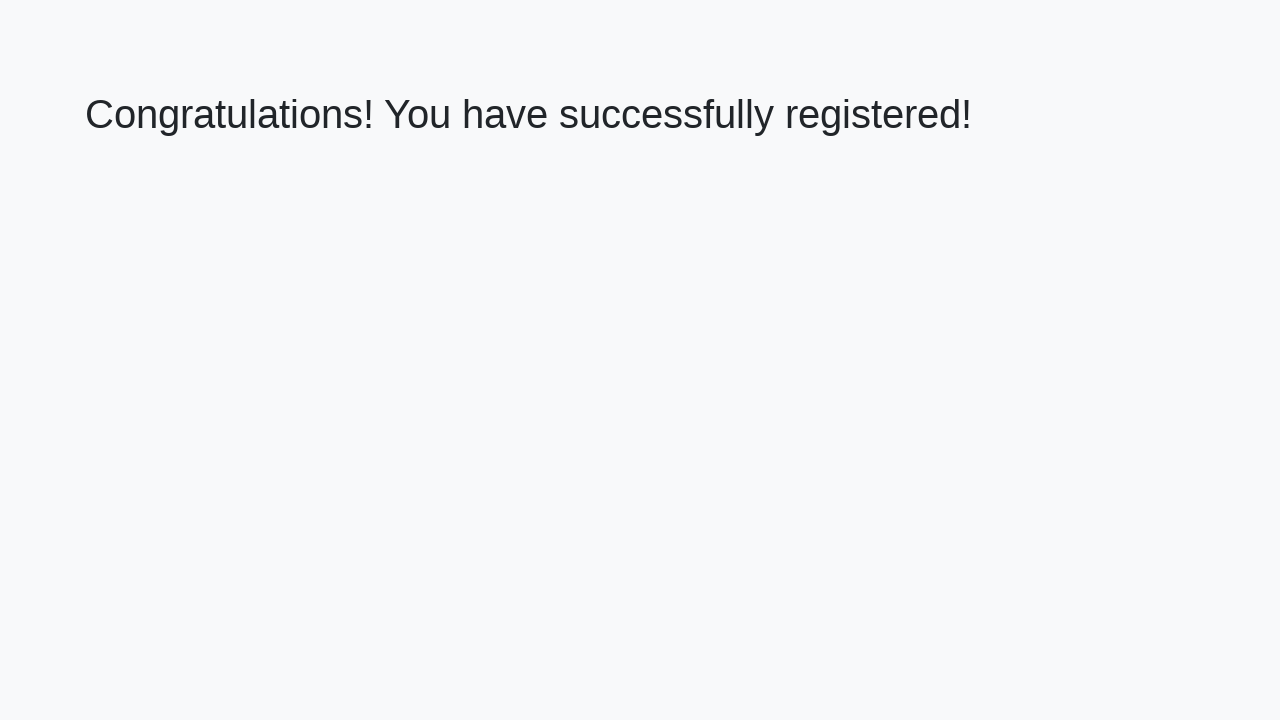

Verified success message: 'Congratulations! You have successfully registered!'
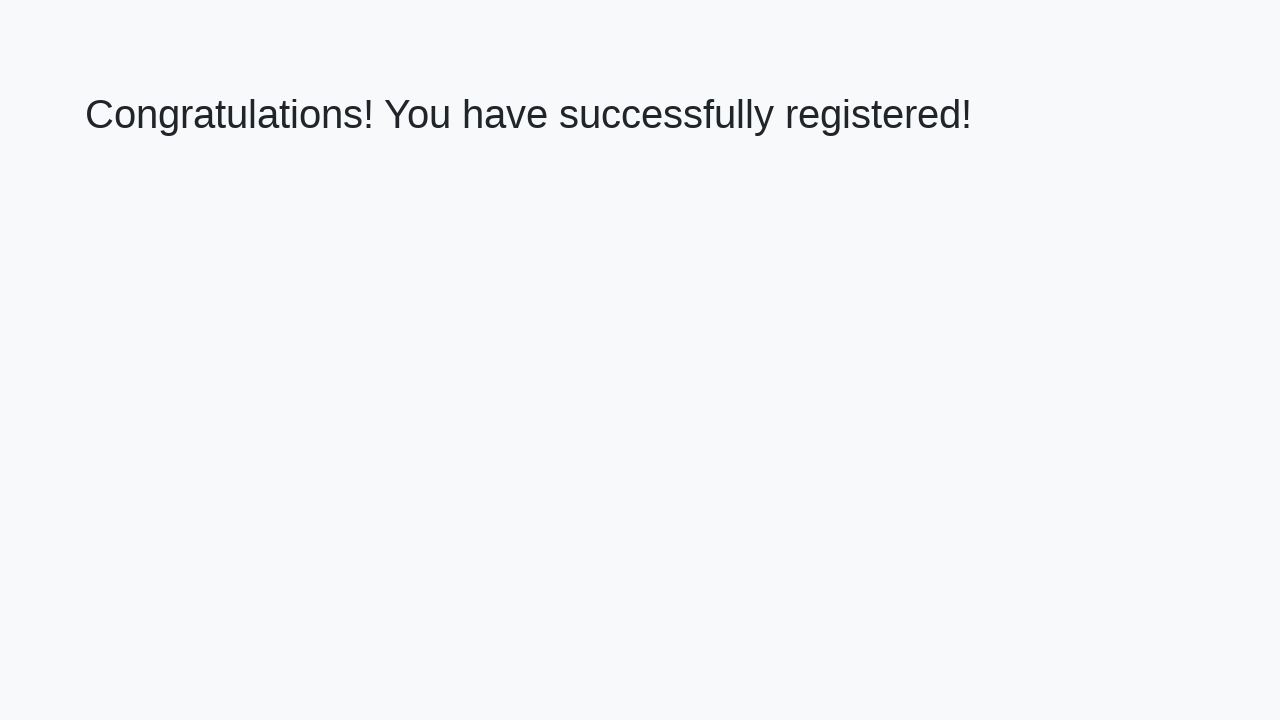

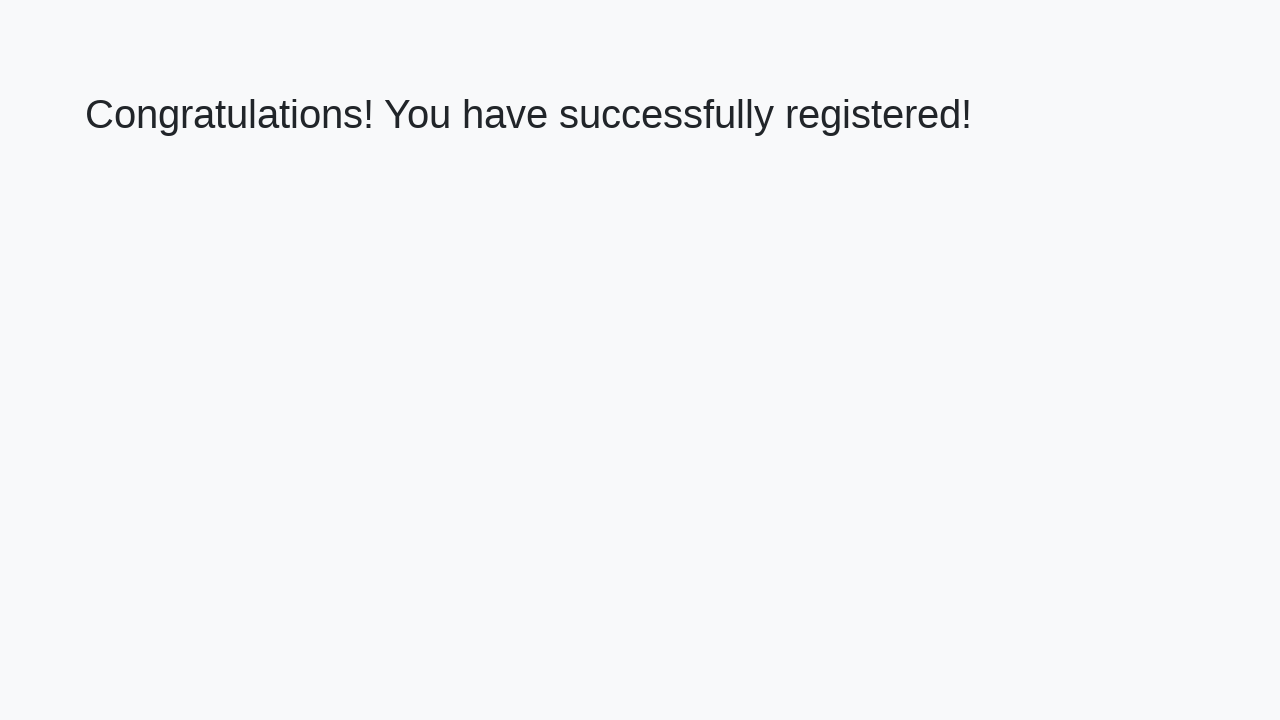